Tests dynamic loading of hidden element by clicking Start button and waiting for Hello World message to appear

Starting URL: http://the-internet.herokuapp.com/dynamic_loading/1

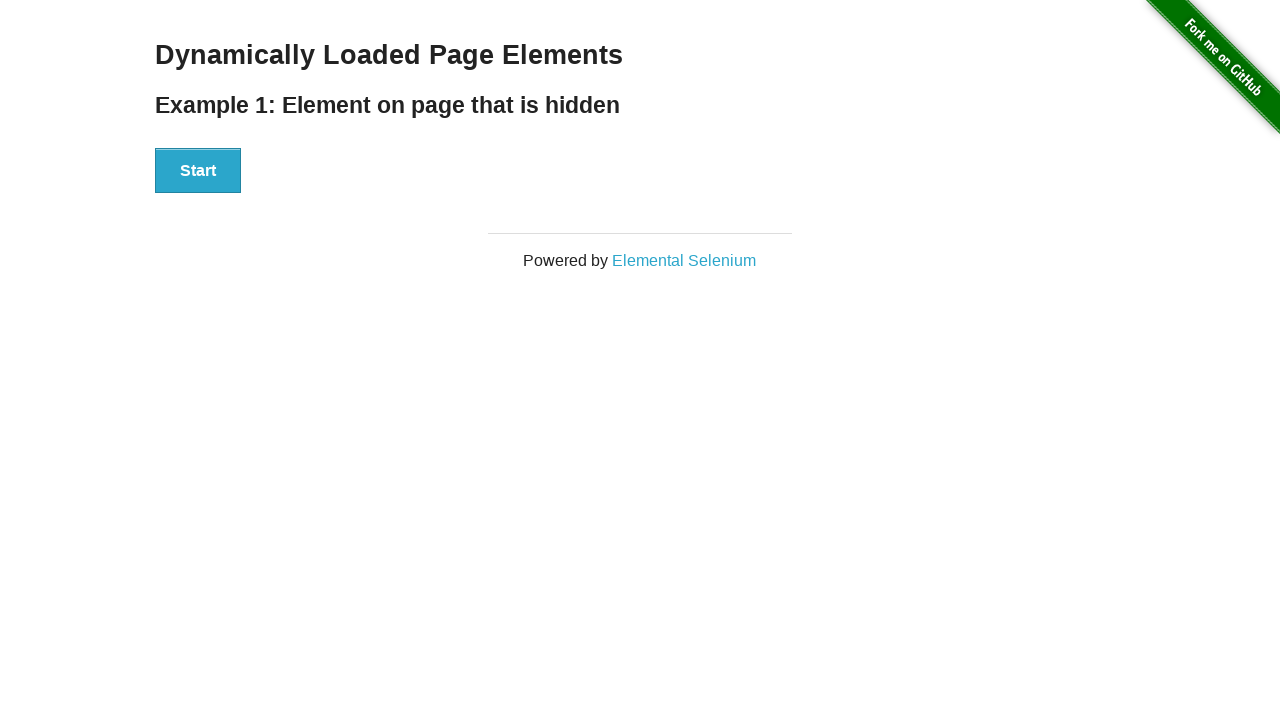

Clicked Start button to trigger dynamic loading at (198, 171) on button
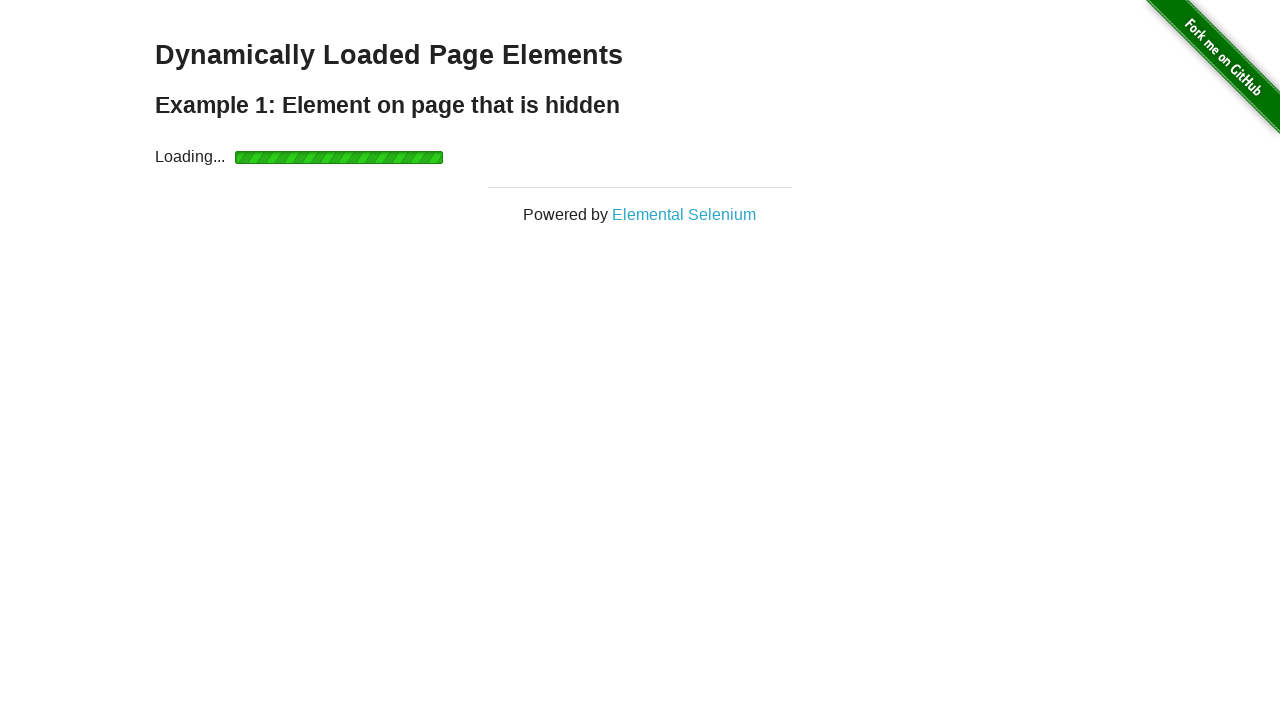

Finish element appeared on the page
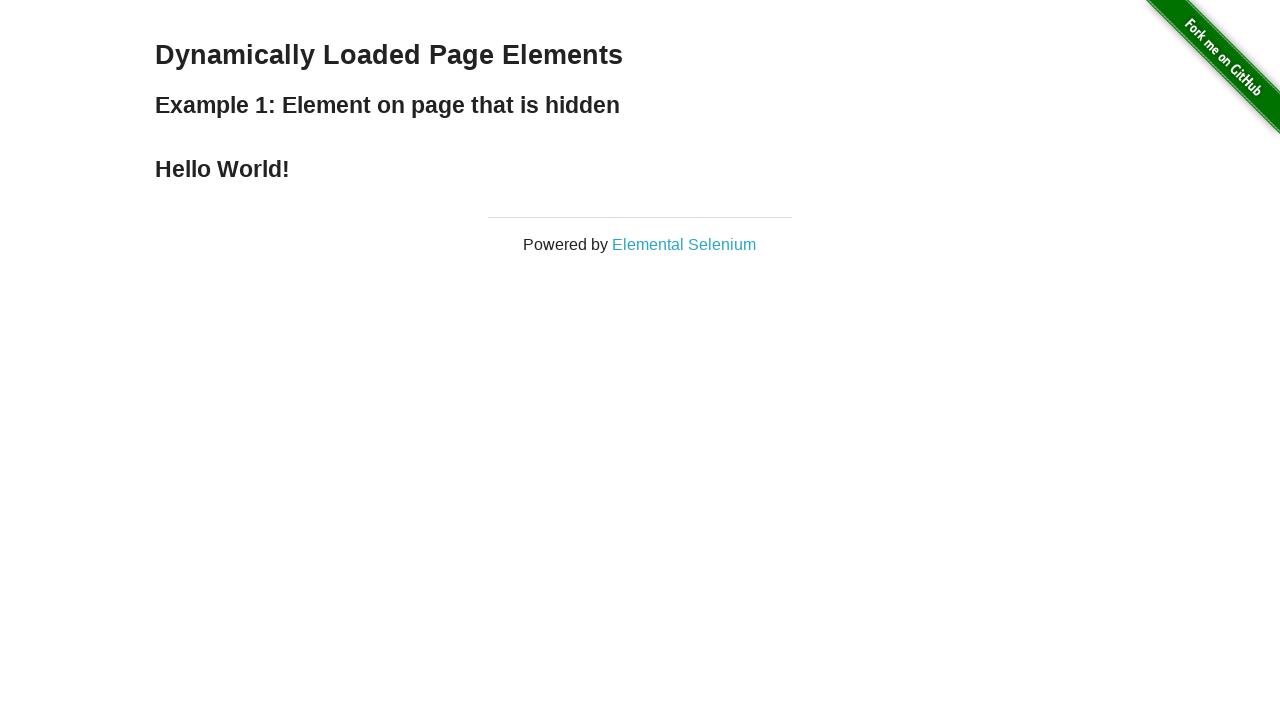

Hello World message is now visible in the finish element
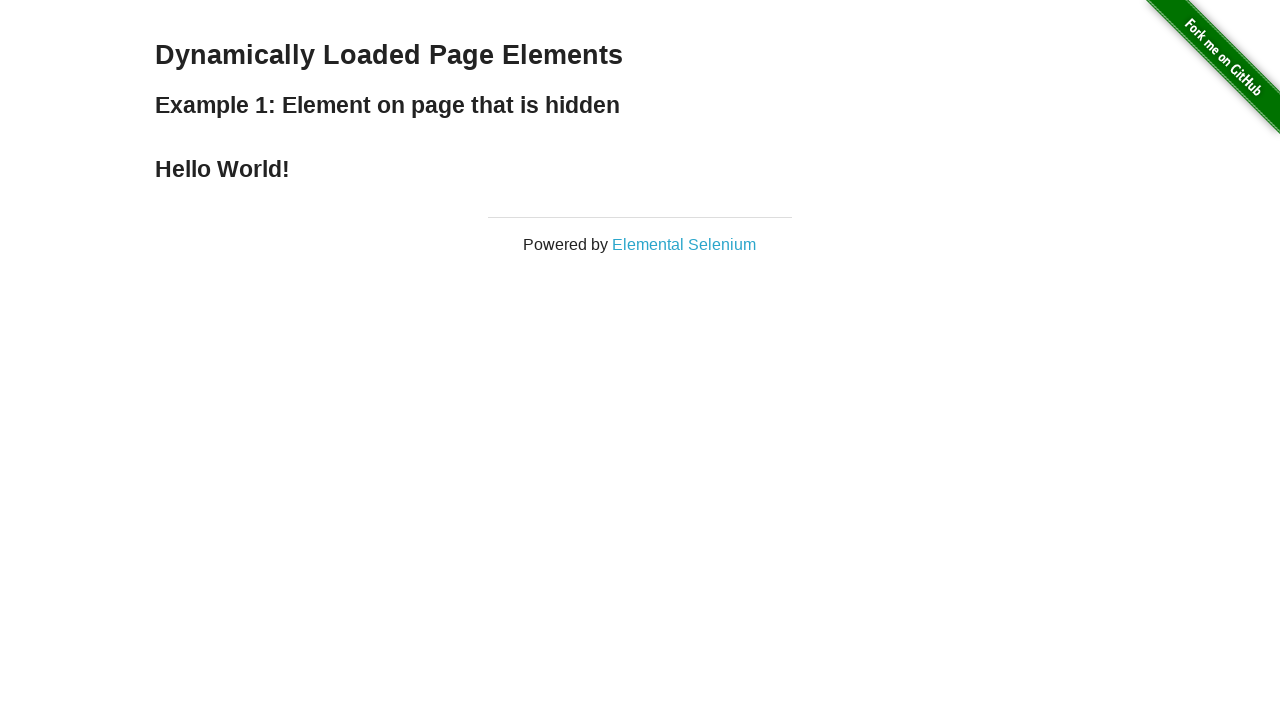

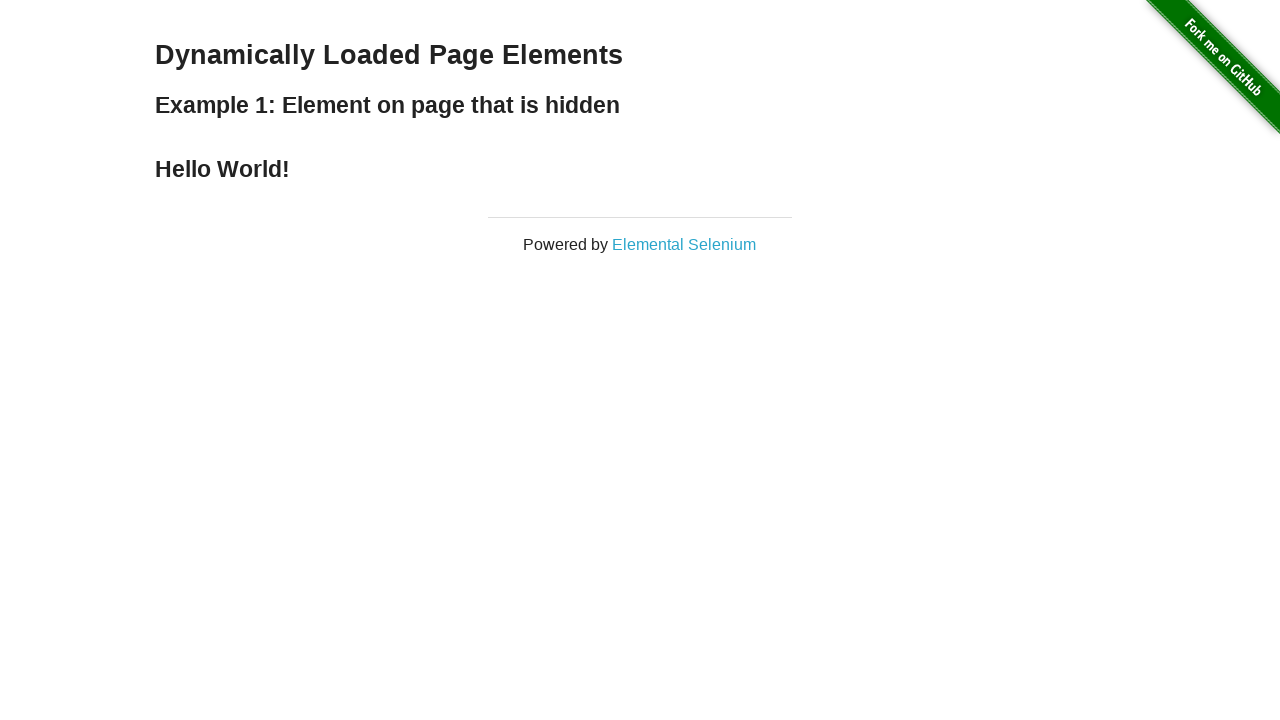